Tests drag and drop functionality on jQuery UI demo site by navigating to the Droppable demo, performing a drag and drop action within an iframe, then navigating to the Sortable demo

Starting URL: https://jqueryui.com/

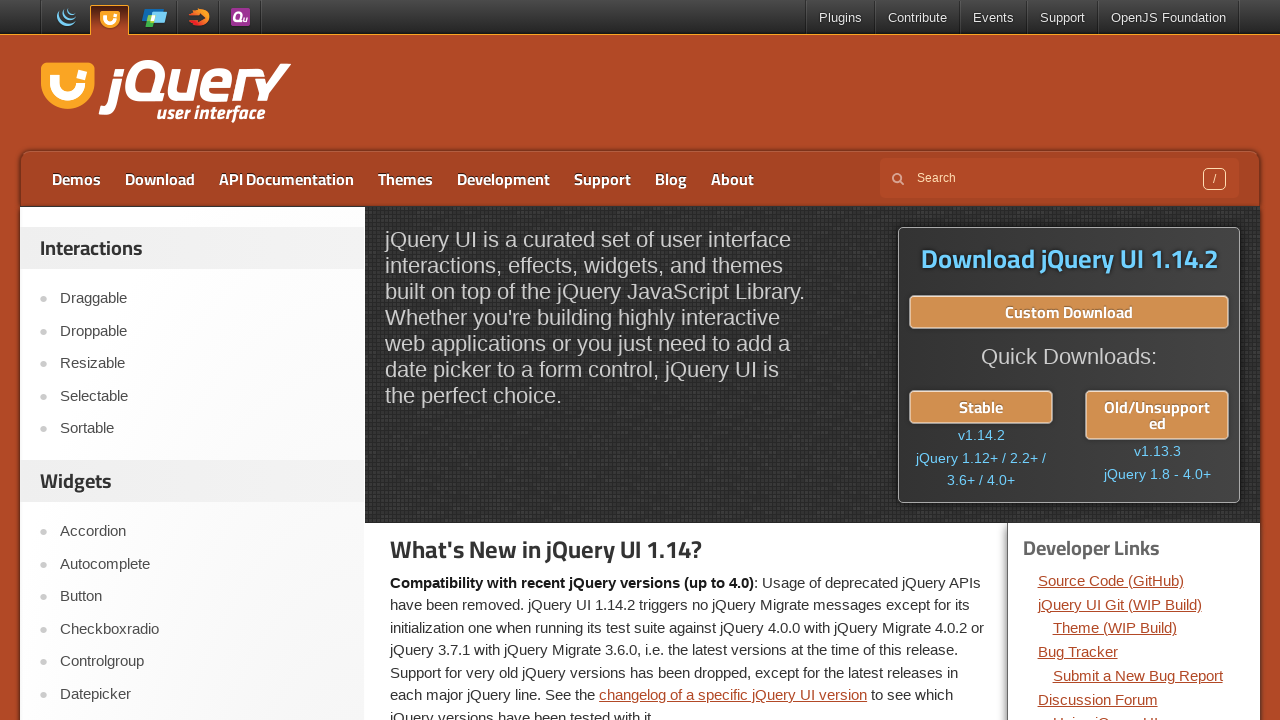

Navigated to jQuery UI homepage
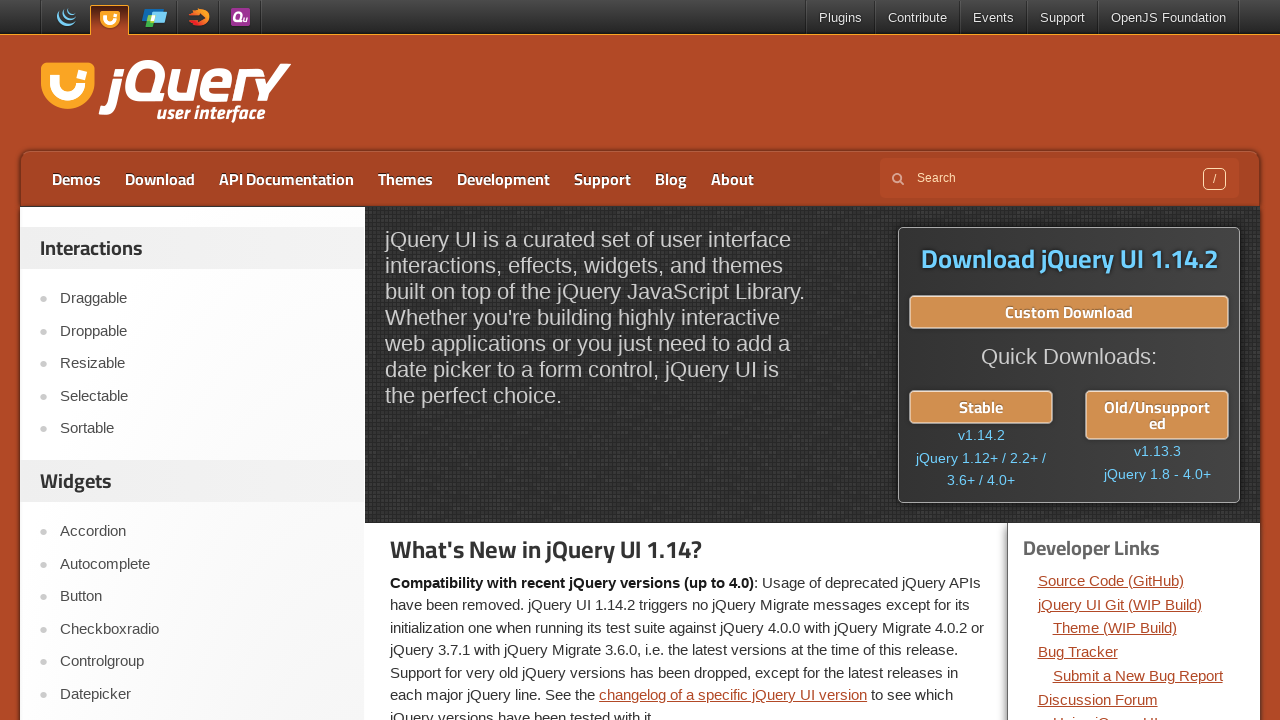

Clicked on Droppable link to navigate to the droppable demo at (202, 331) on text=Droppable
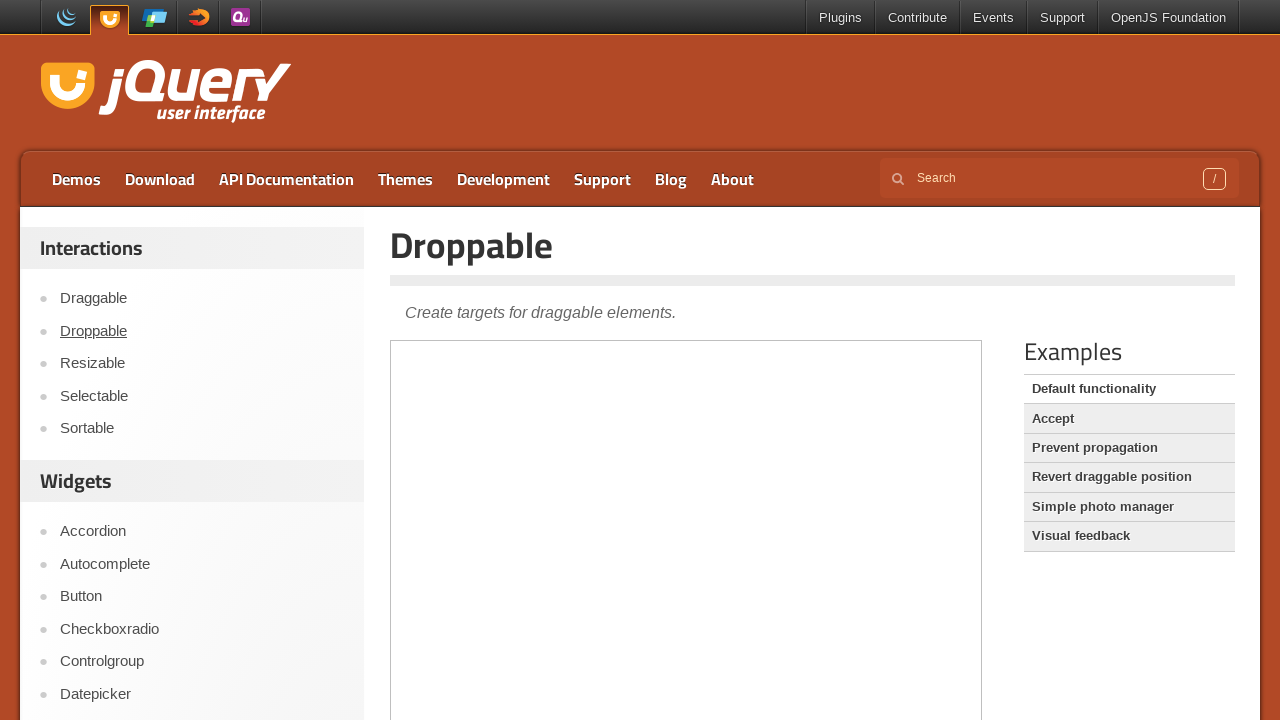

Located the demo iframe
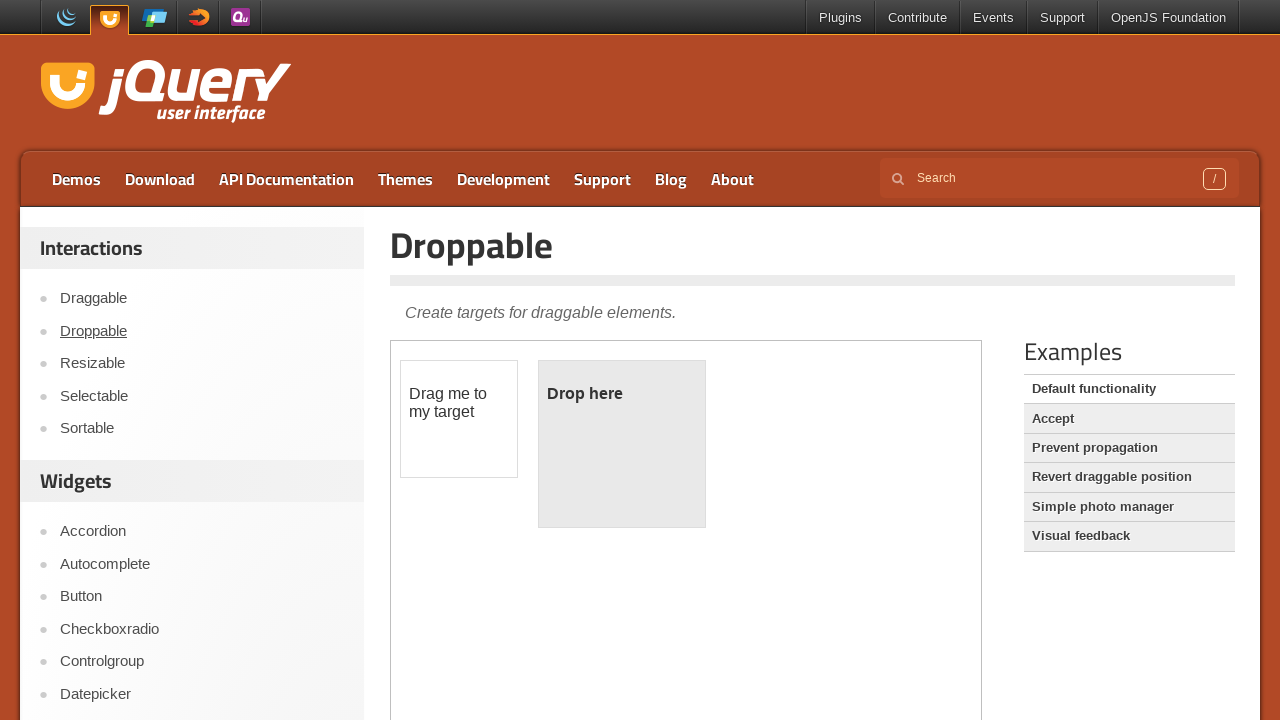

Located the draggable element
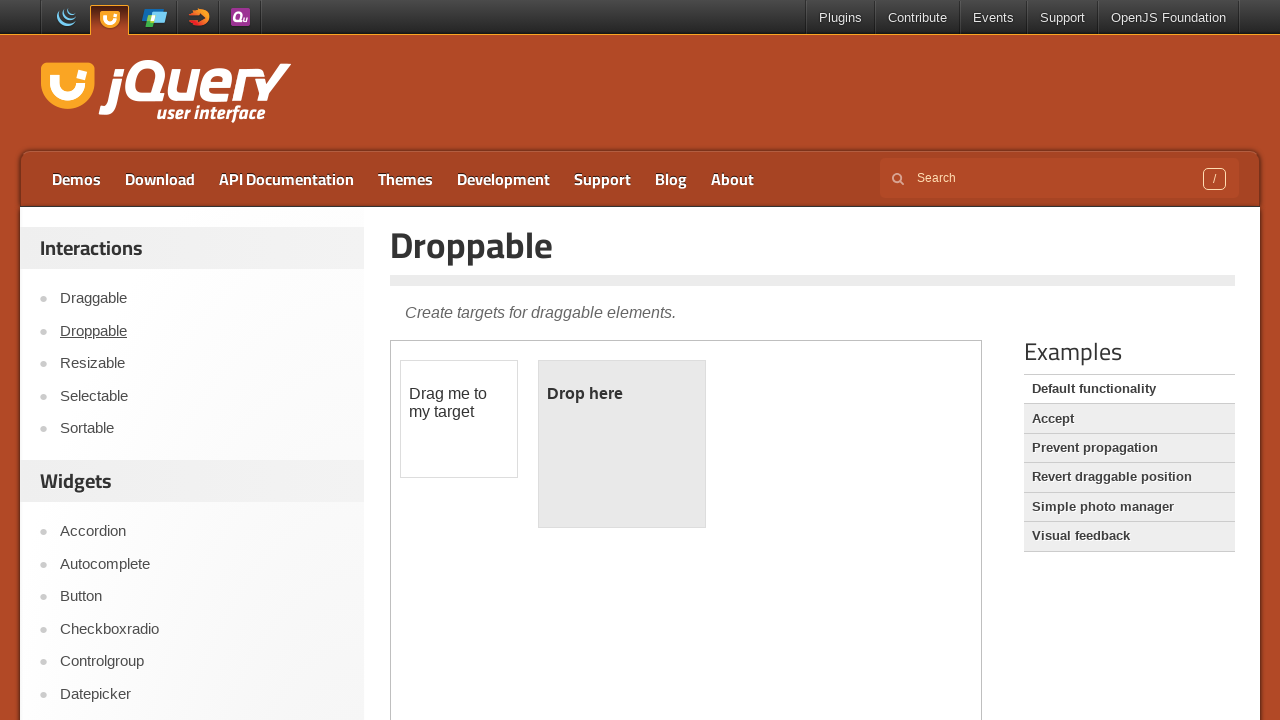

Located the droppable target element
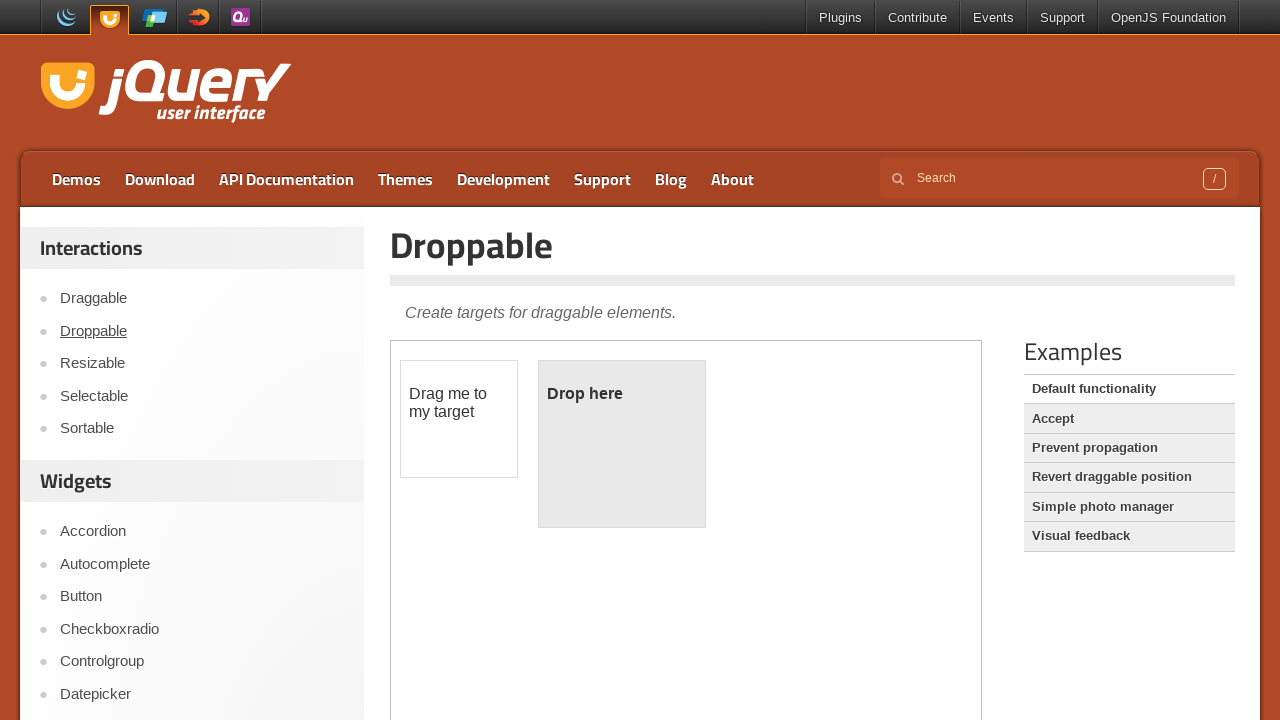

Performed drag and drop action from draggable element to droppable target at (622, 444)
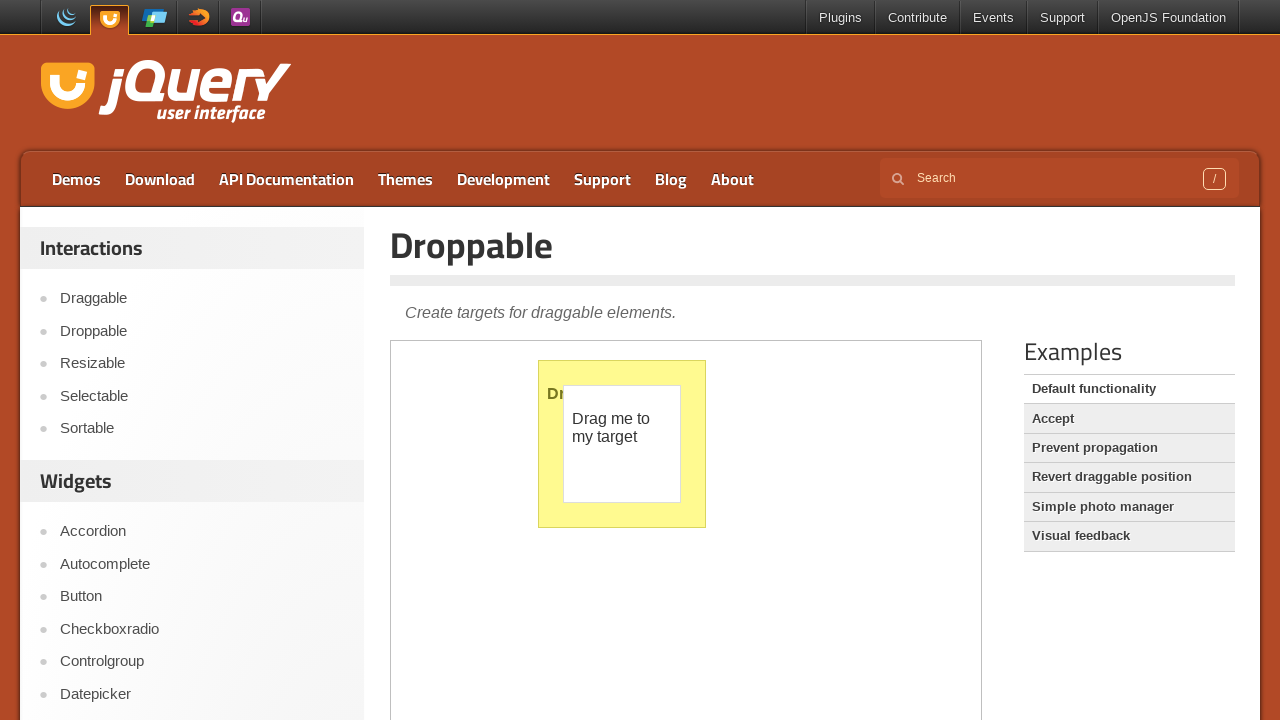

Clicked on Sortable link to navigate to the sortable demo at (202, 429) on text=Sortable
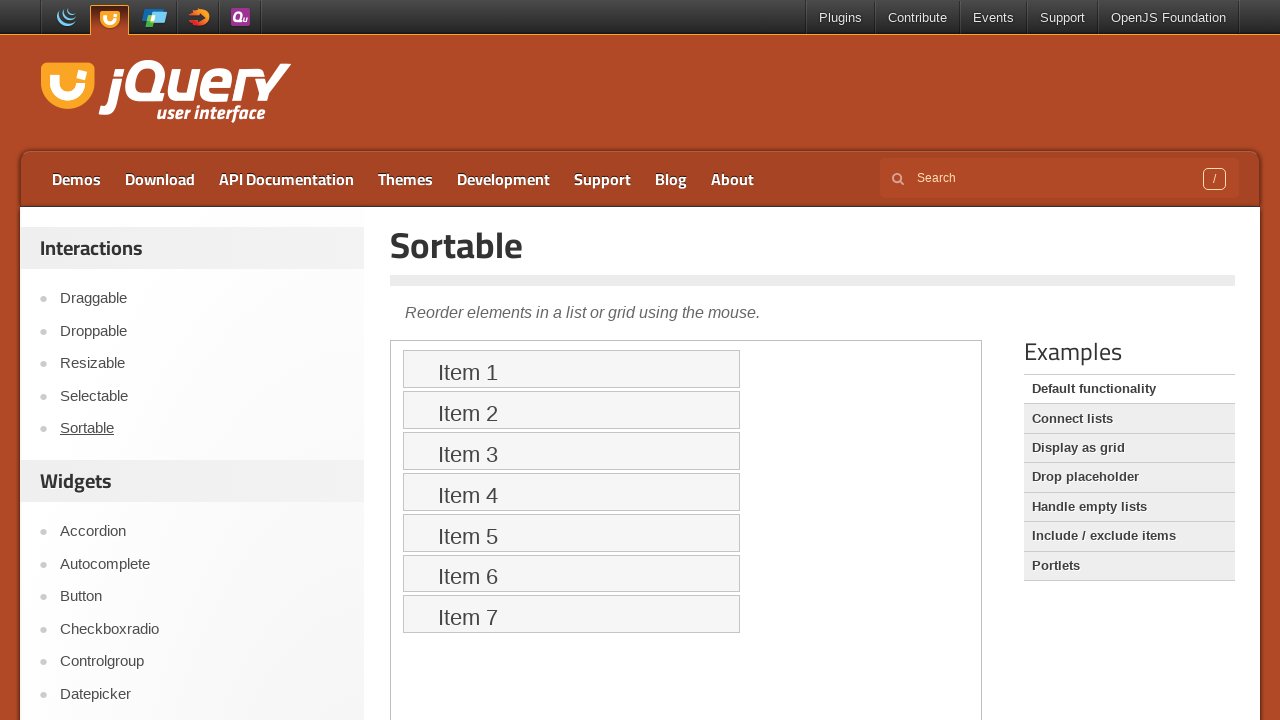

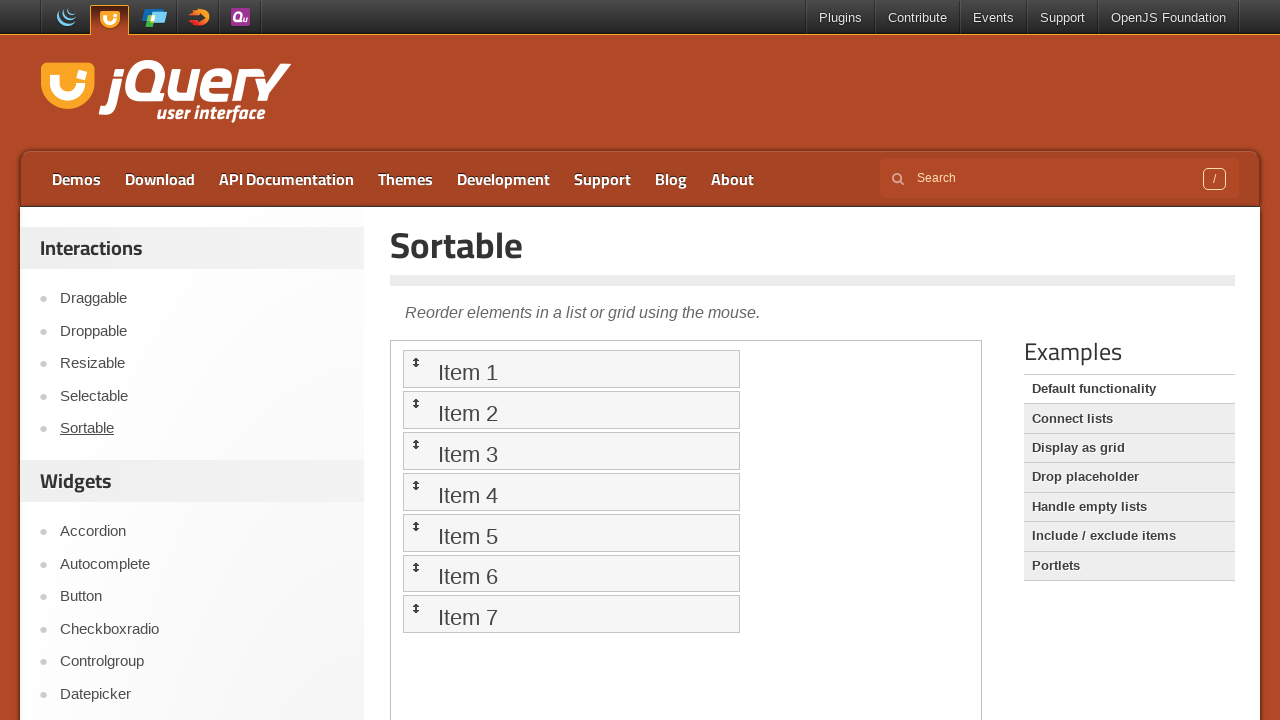